Navigates to Aetna search results page and attempts to go back to the previous page in browser history. Note: This test may not work as intended since there's no previous page when starting fresh.

Starting URL: https://www.aetna.com/search-results.html?query=

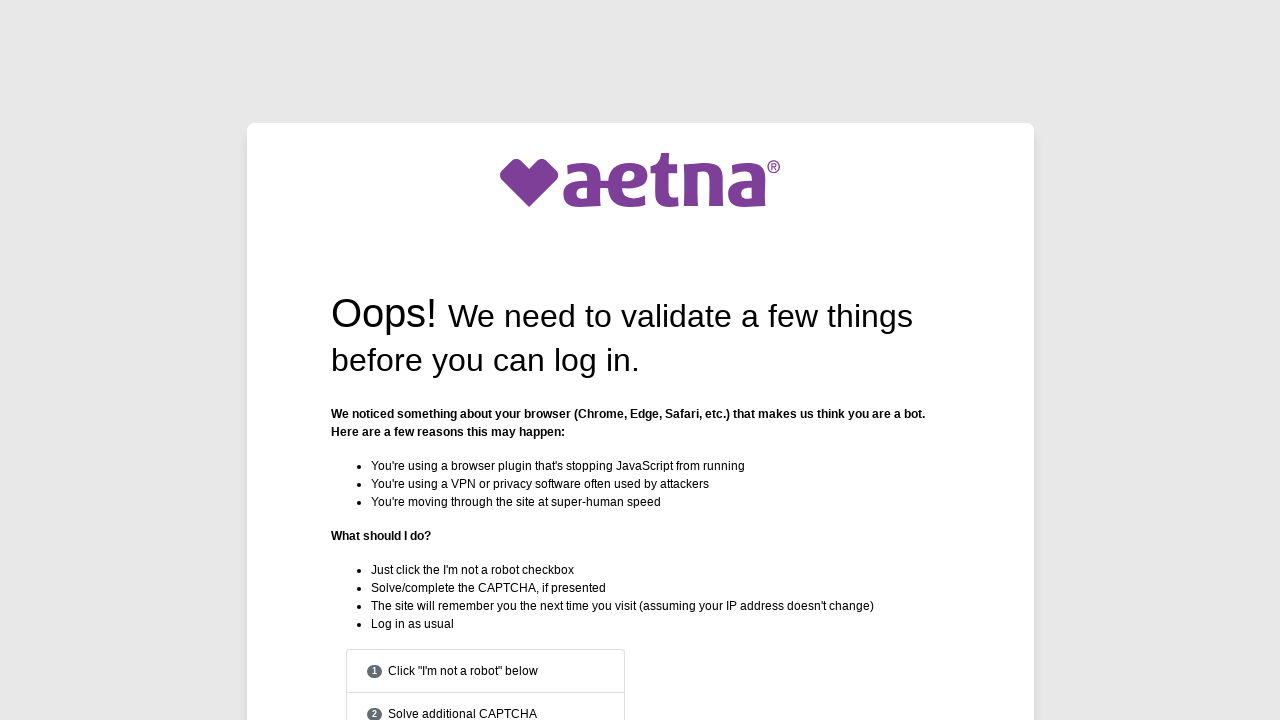

Navigated to Aetna search results page
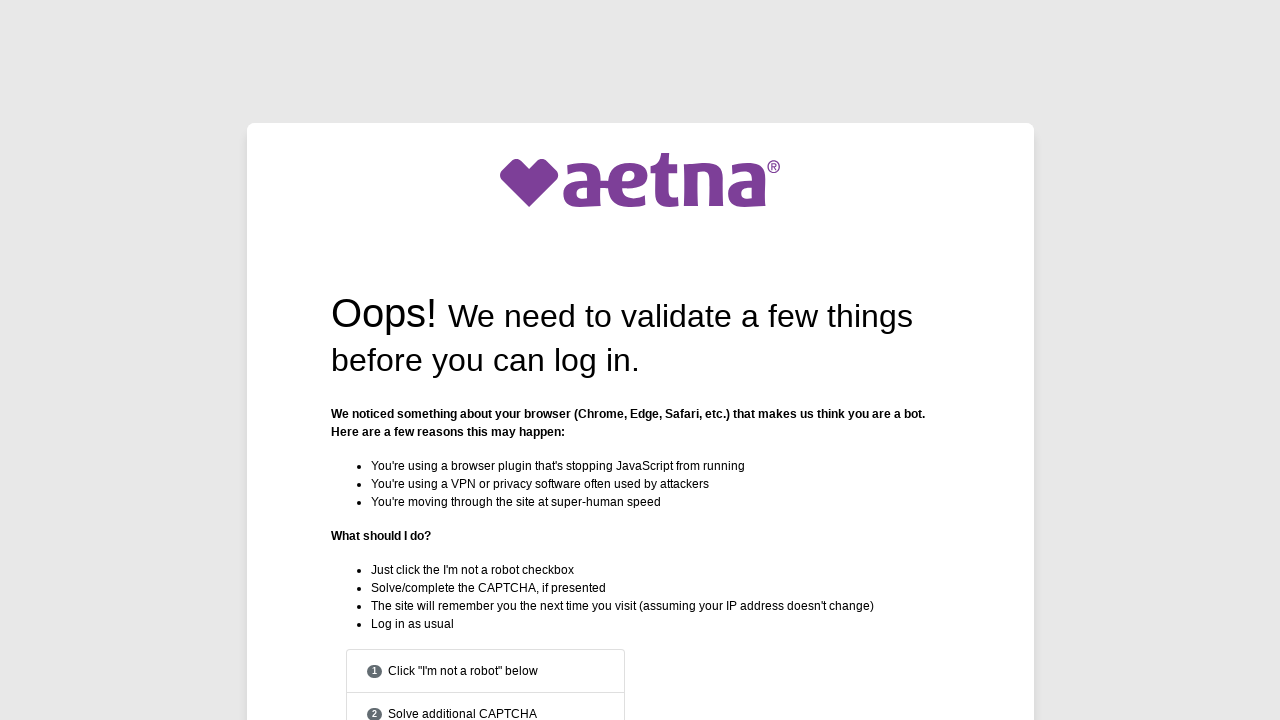

Attempted to go back to previous page in browser history
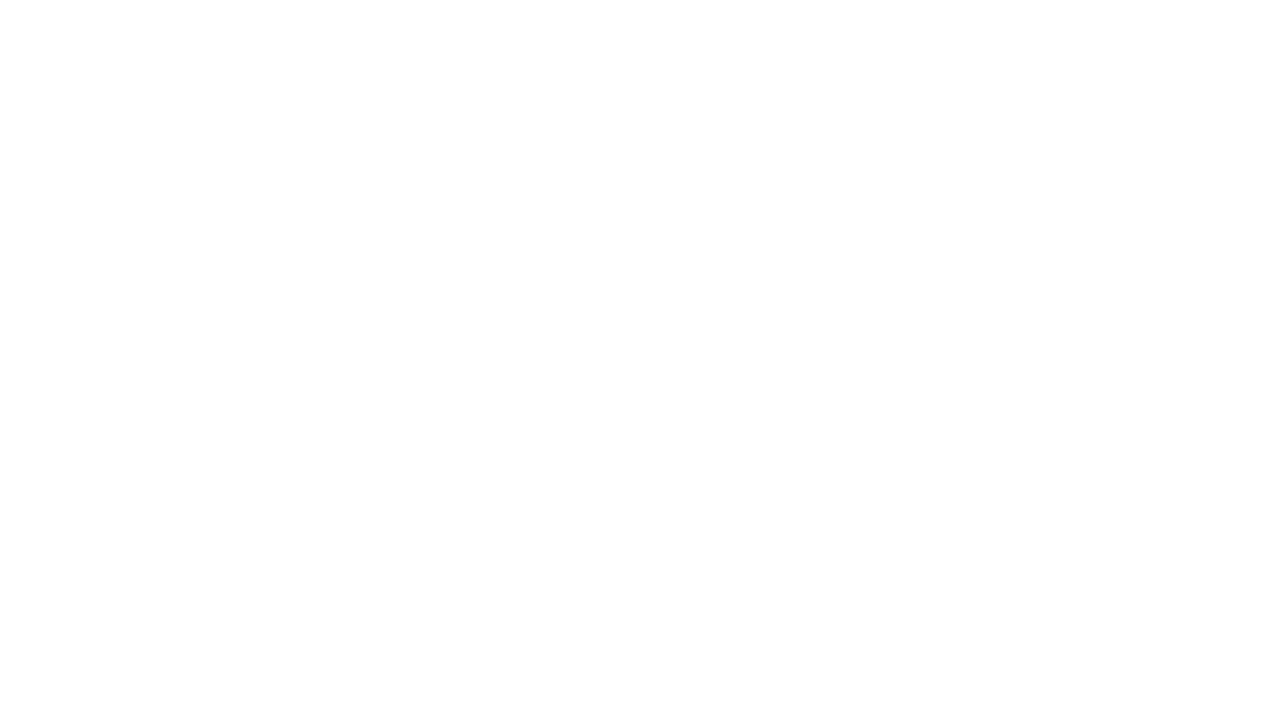

Page load state confirmed
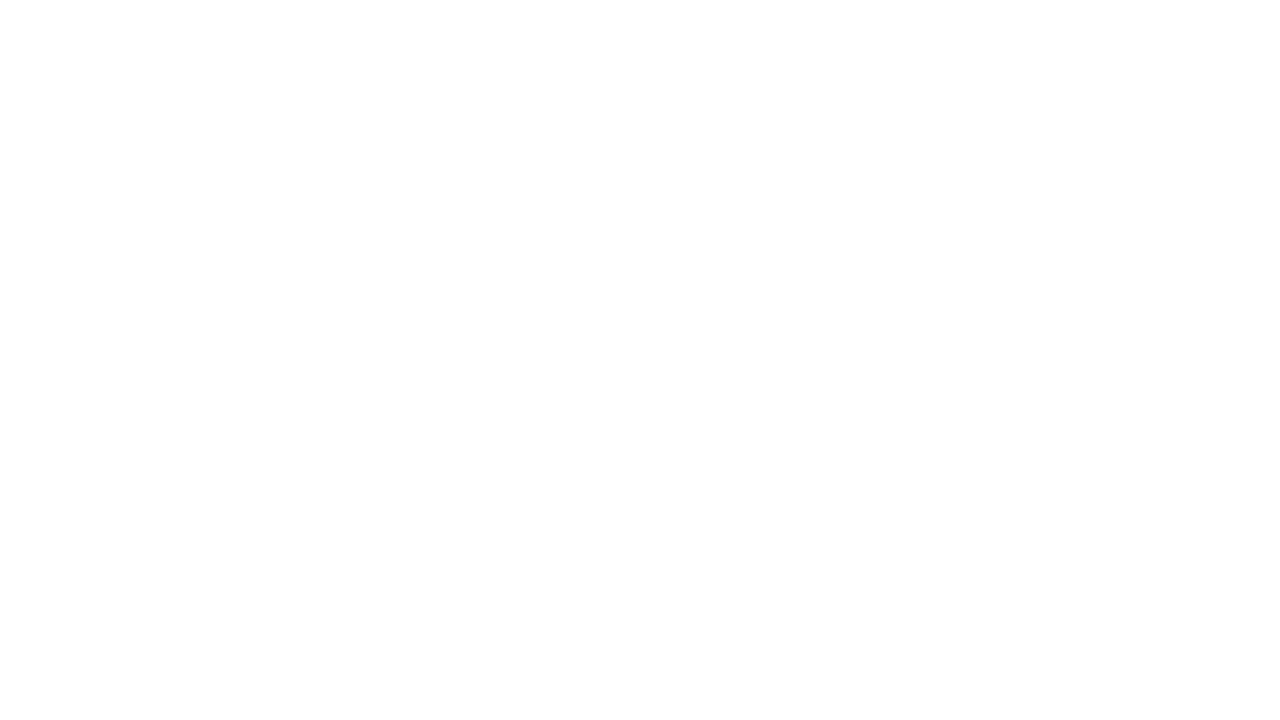

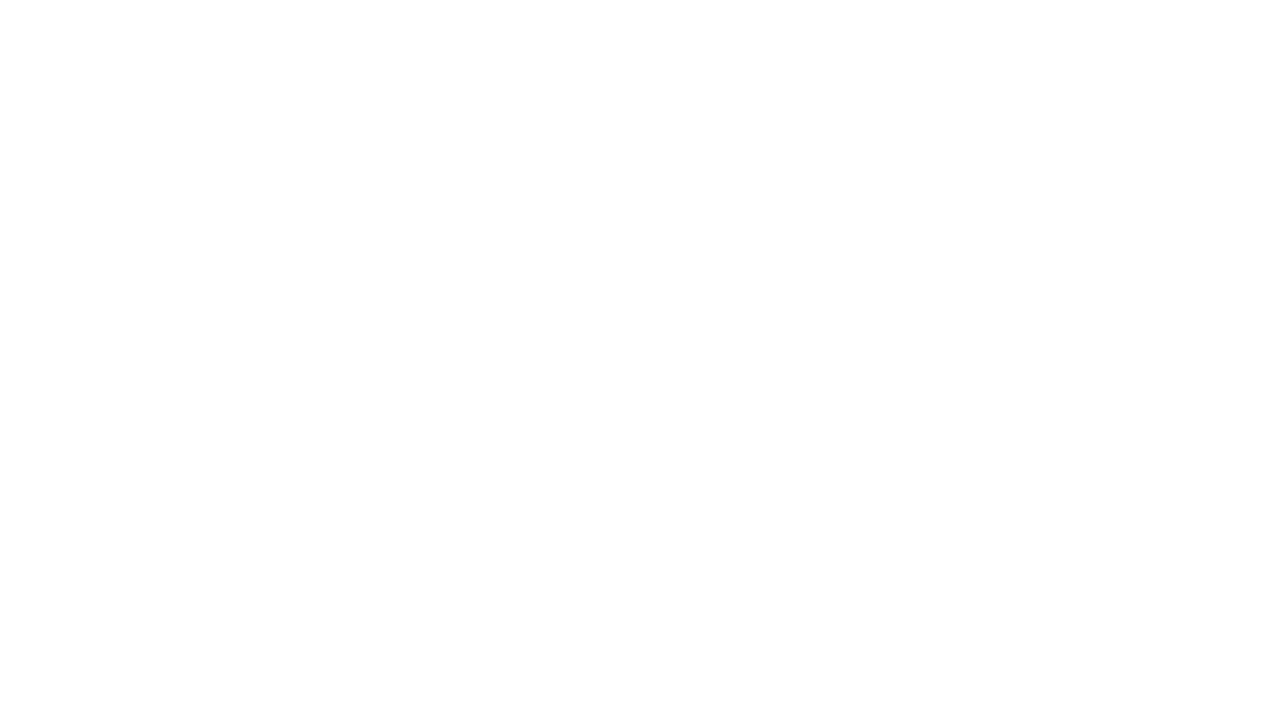